Tests element states on a practice automation page by checking if a button is enabled and iterating through color radio buttons to verify their selection state, clicking any unselected radio buttons.

Starting URL: http://omayo.blogspot.com/

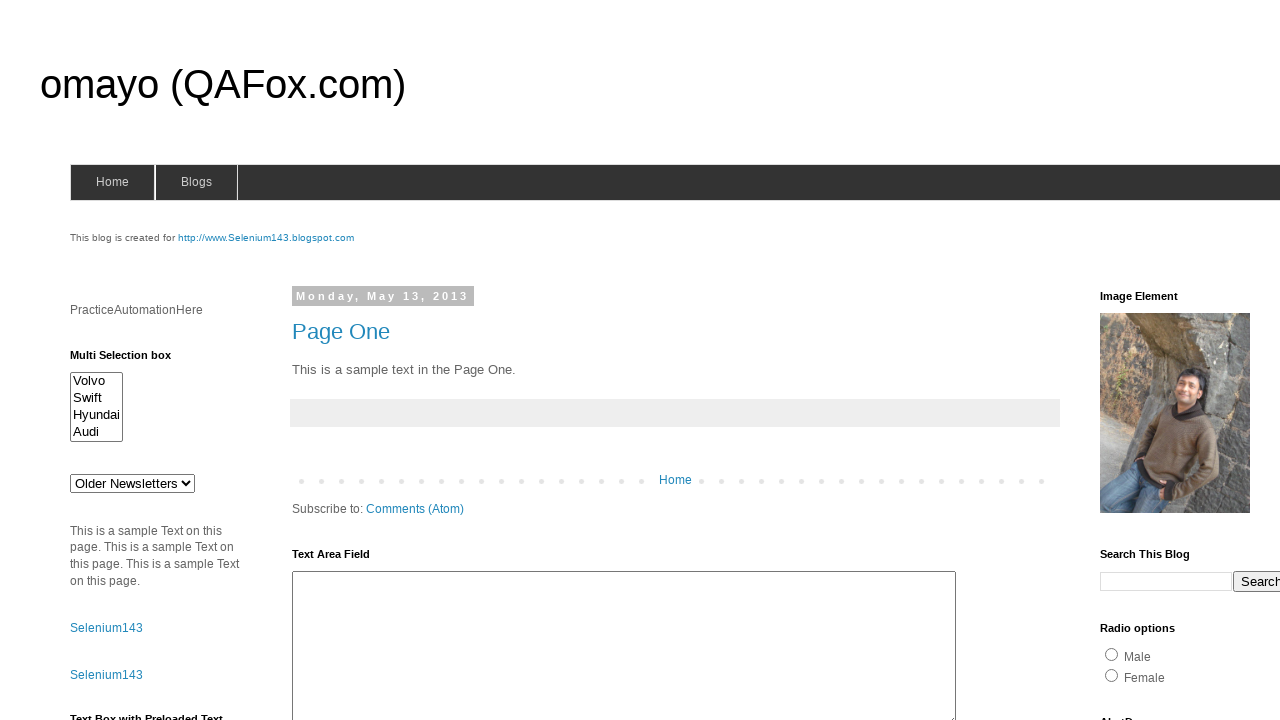

Located button with id 'but2'
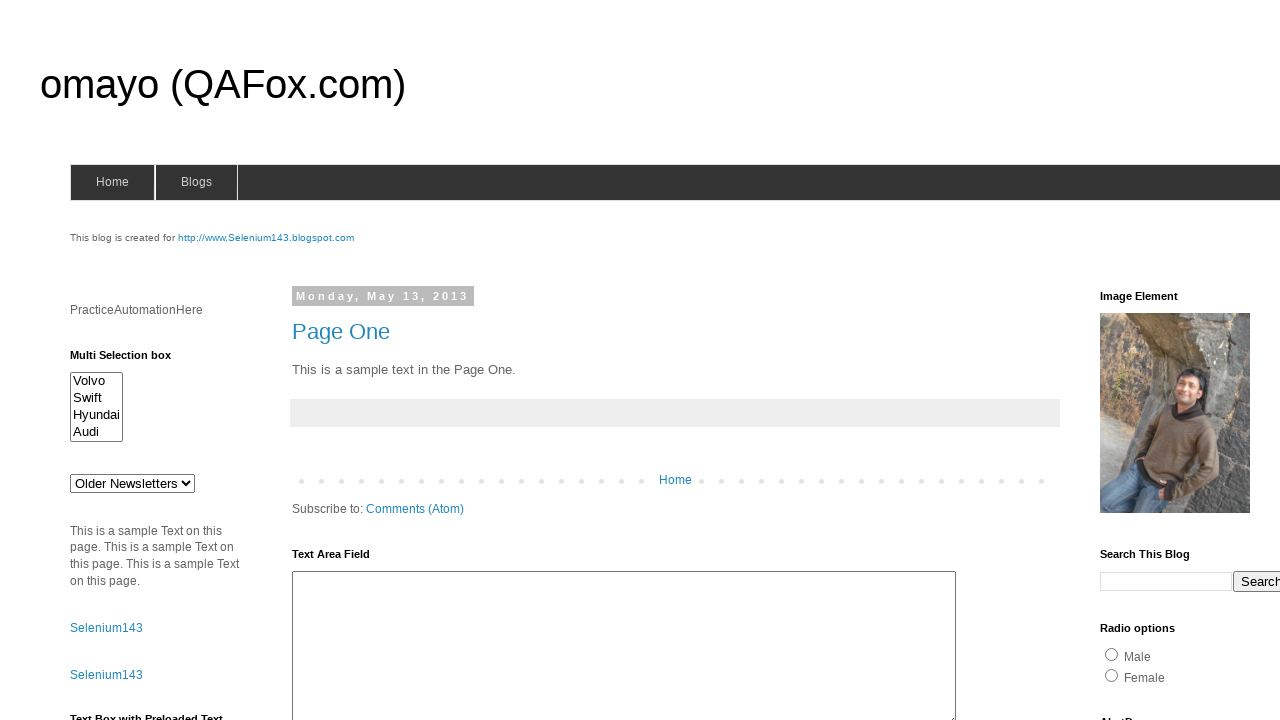

Button is enabled: True
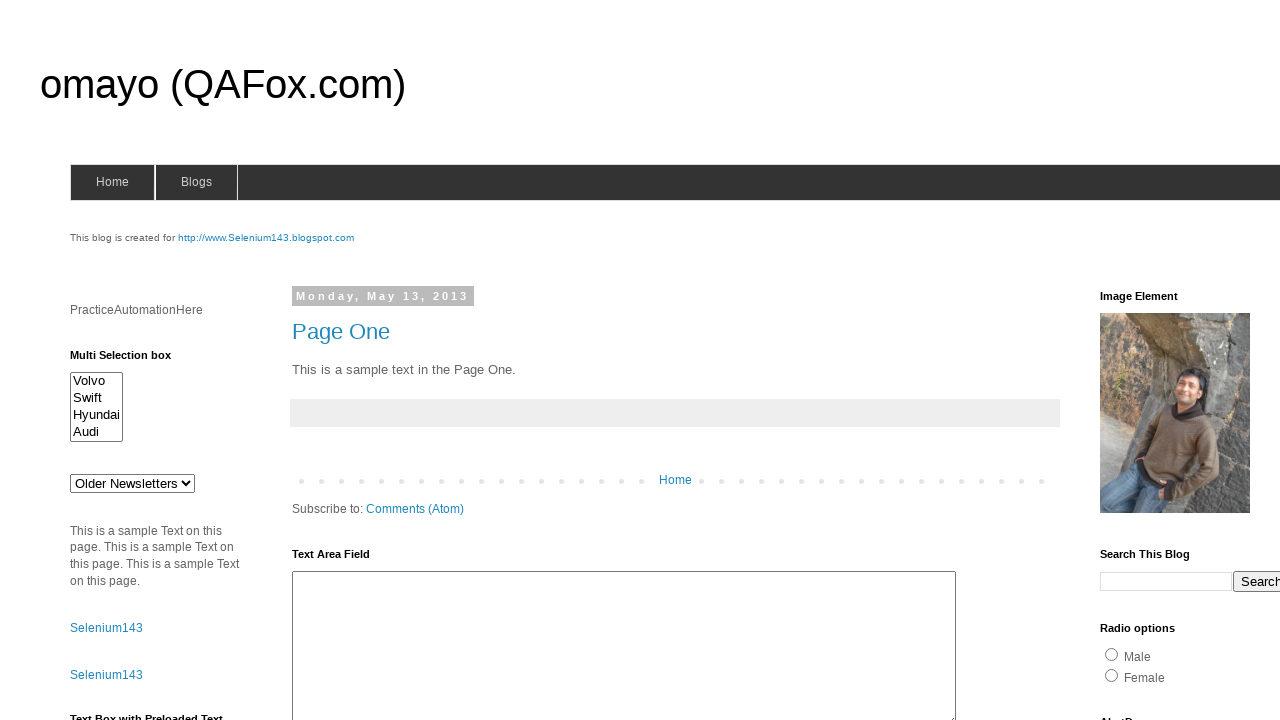

Located all radio buttons with name 'color'
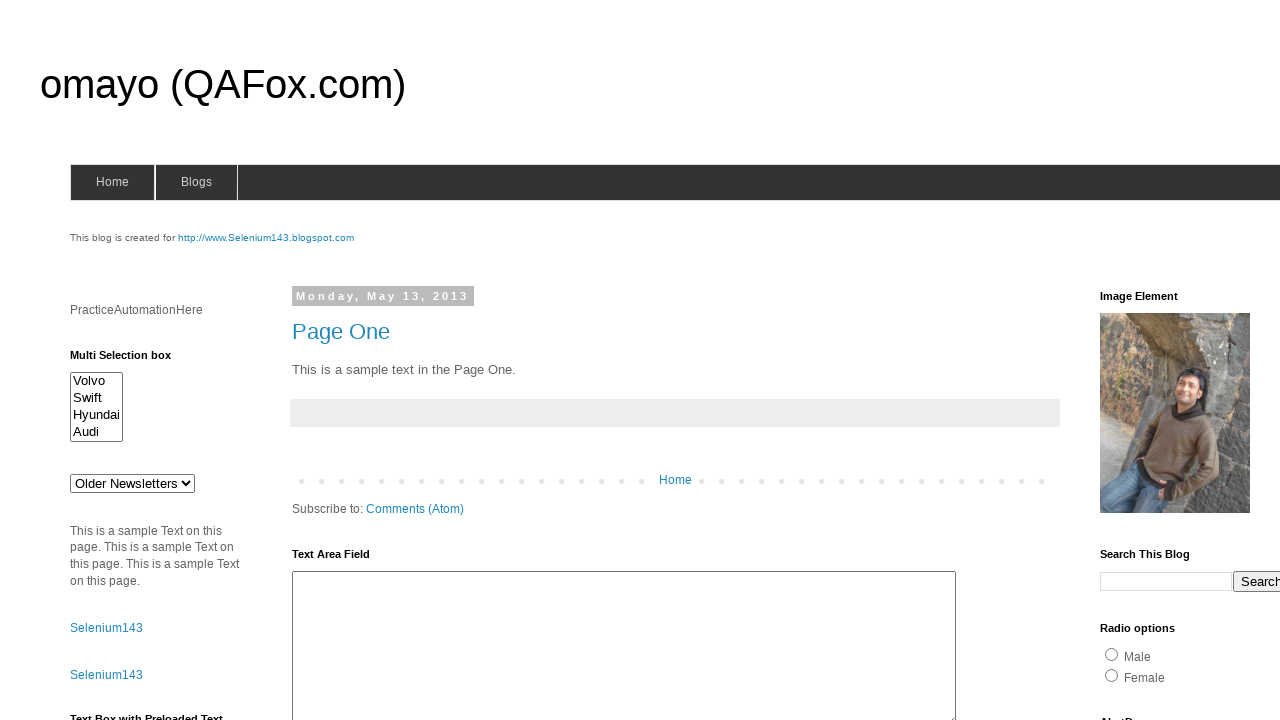

Found 2 color radio buttons
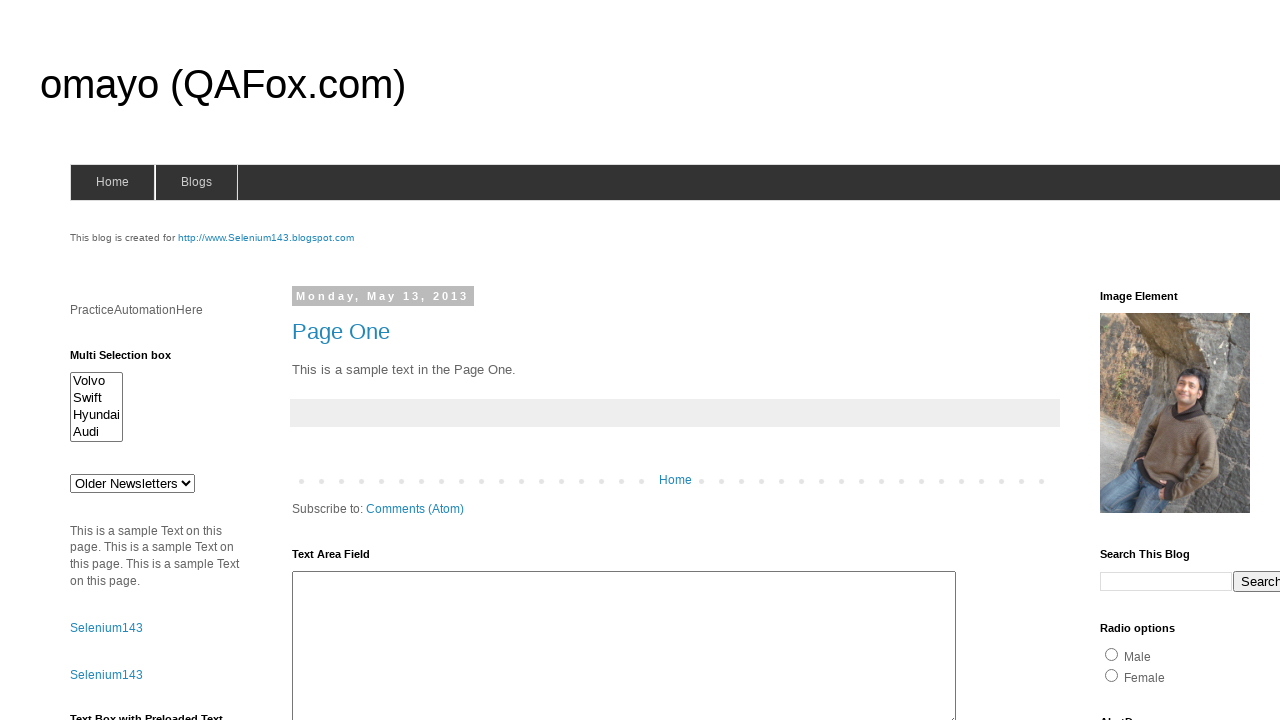

Selected radio button at index 0
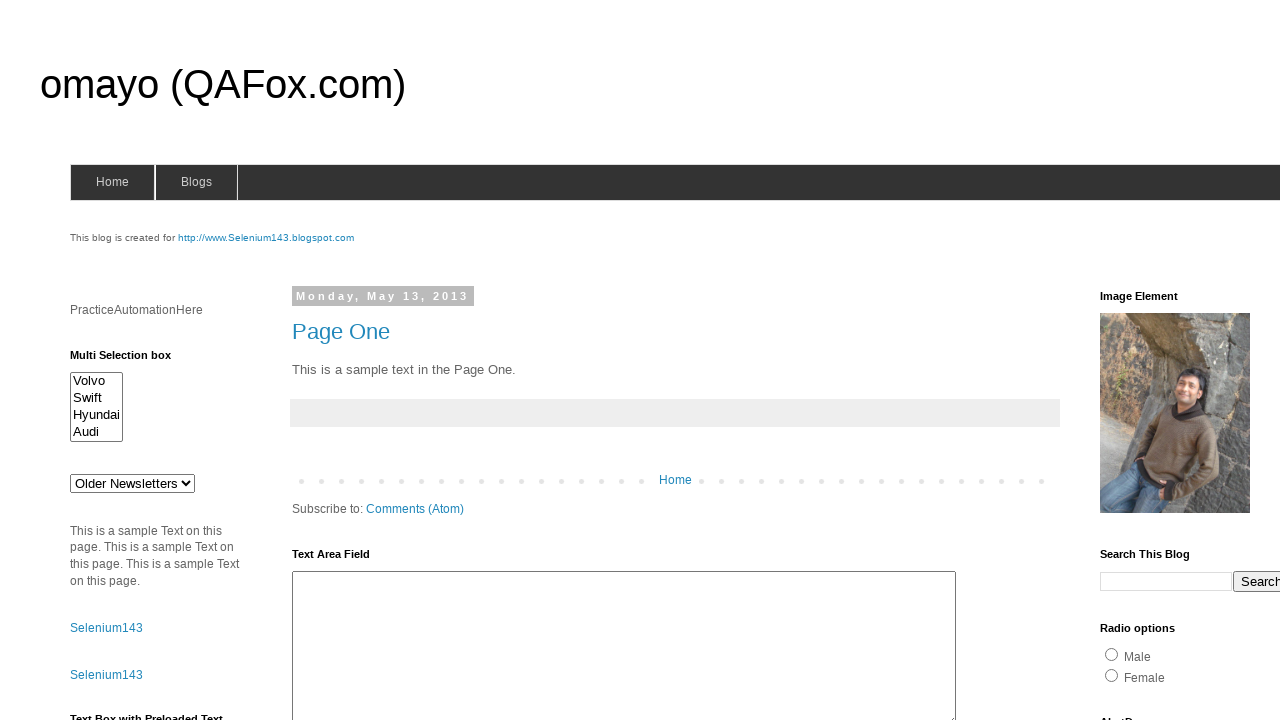

Retrieved value 'orange' from radio button at index 0
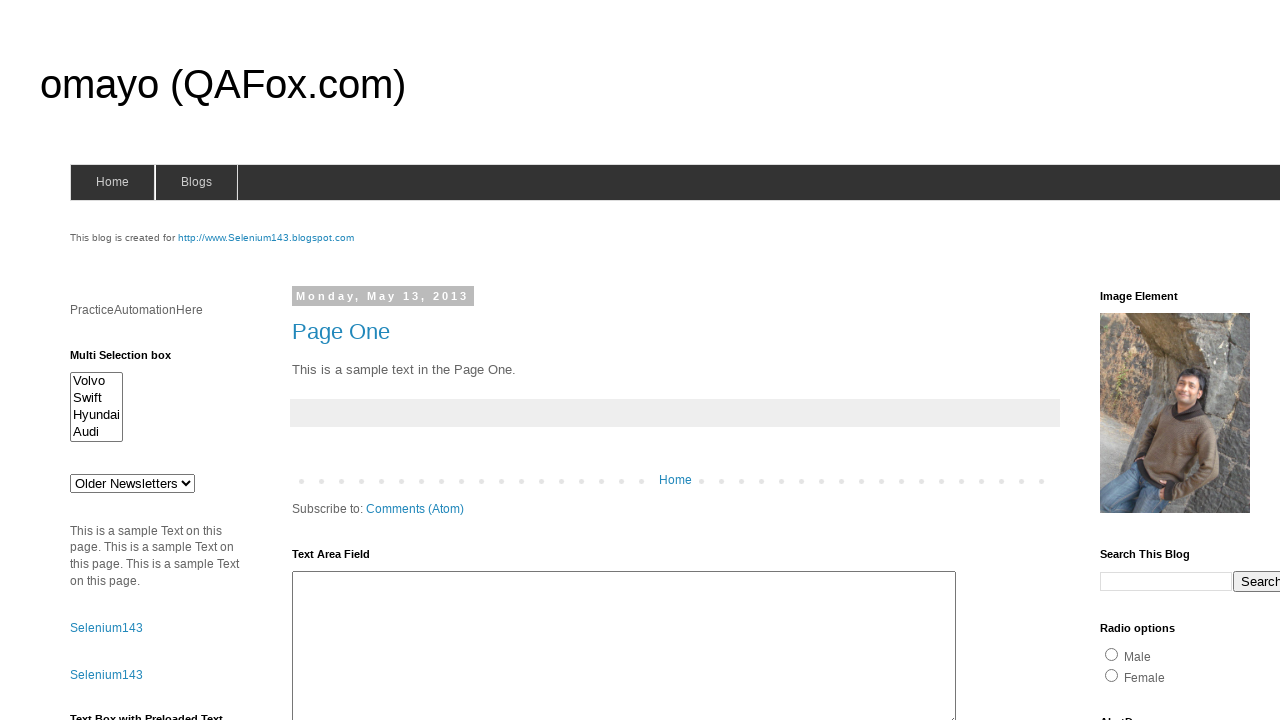

Radio button 'orange' is already selected
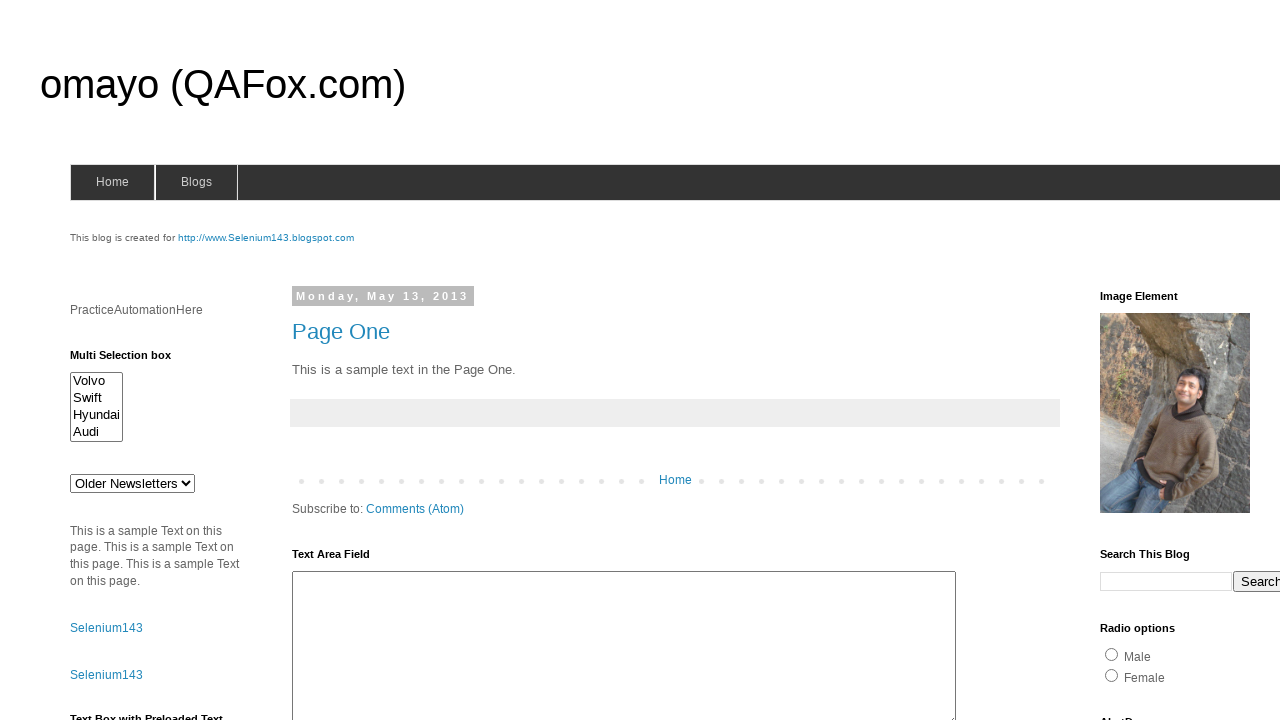

Selected radio button at index 1
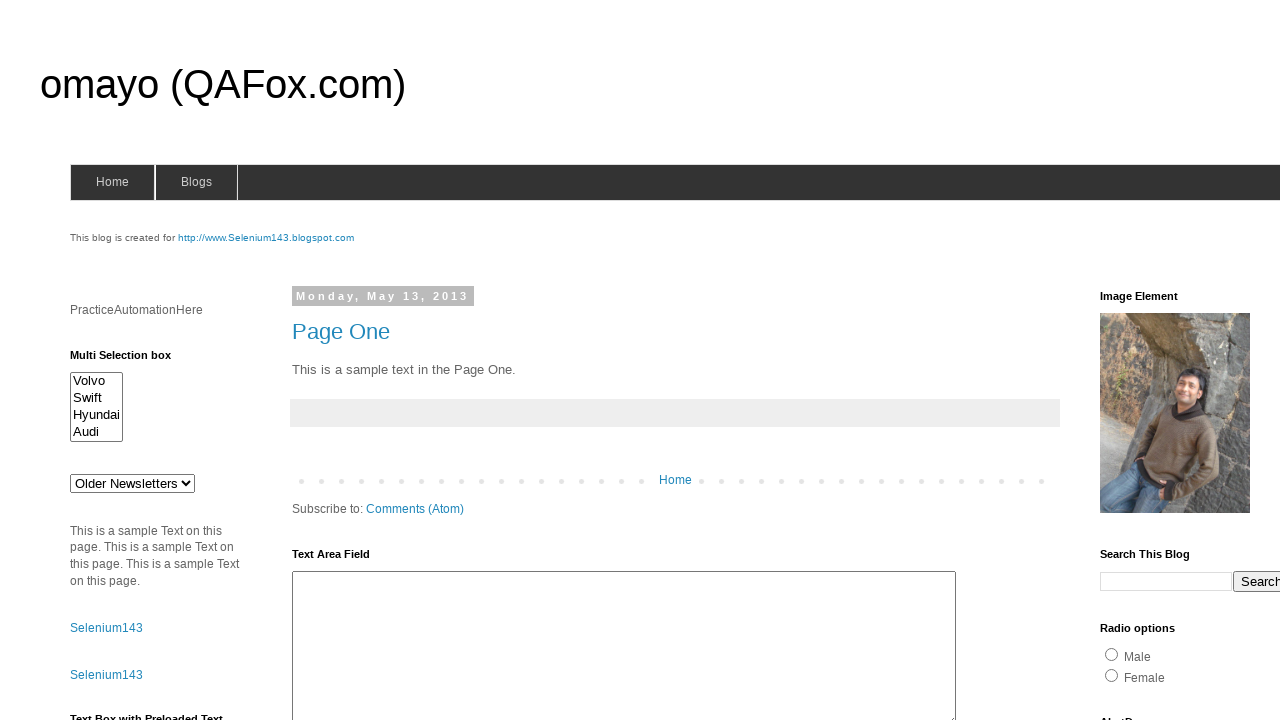

Retrieved value 'blue' from radio button at index 1
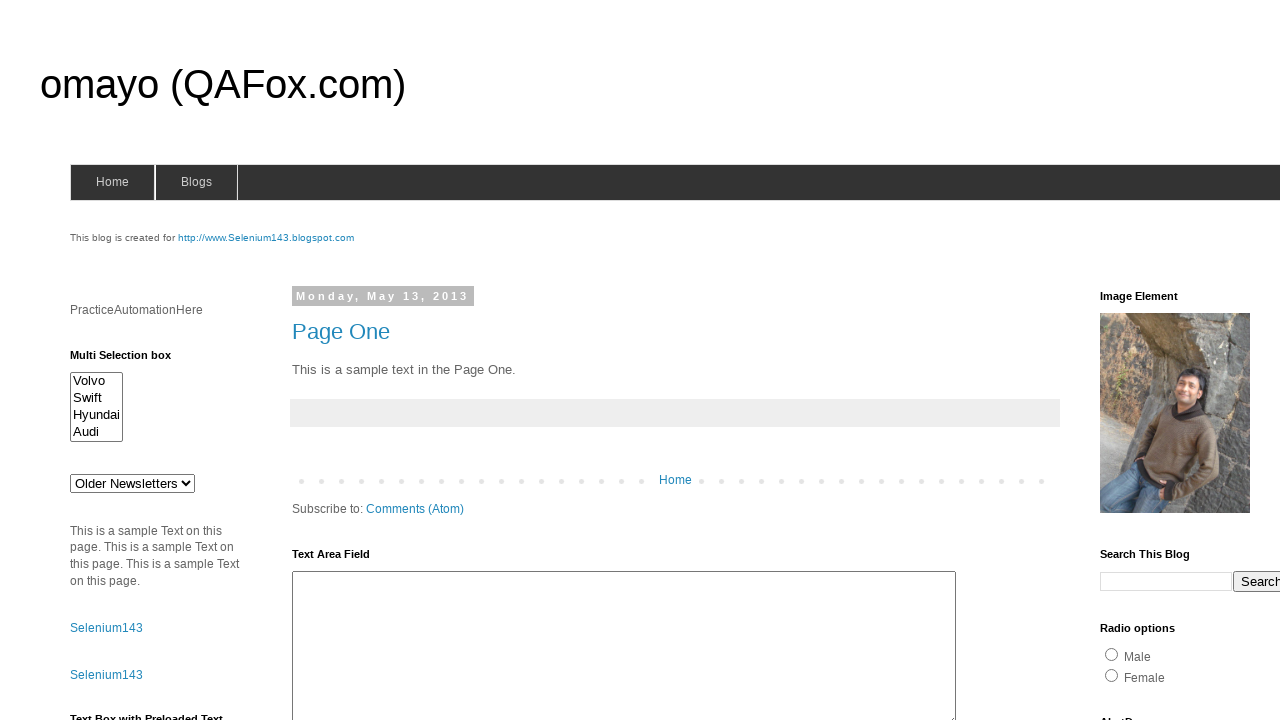

Radio button 'blue' is not selected
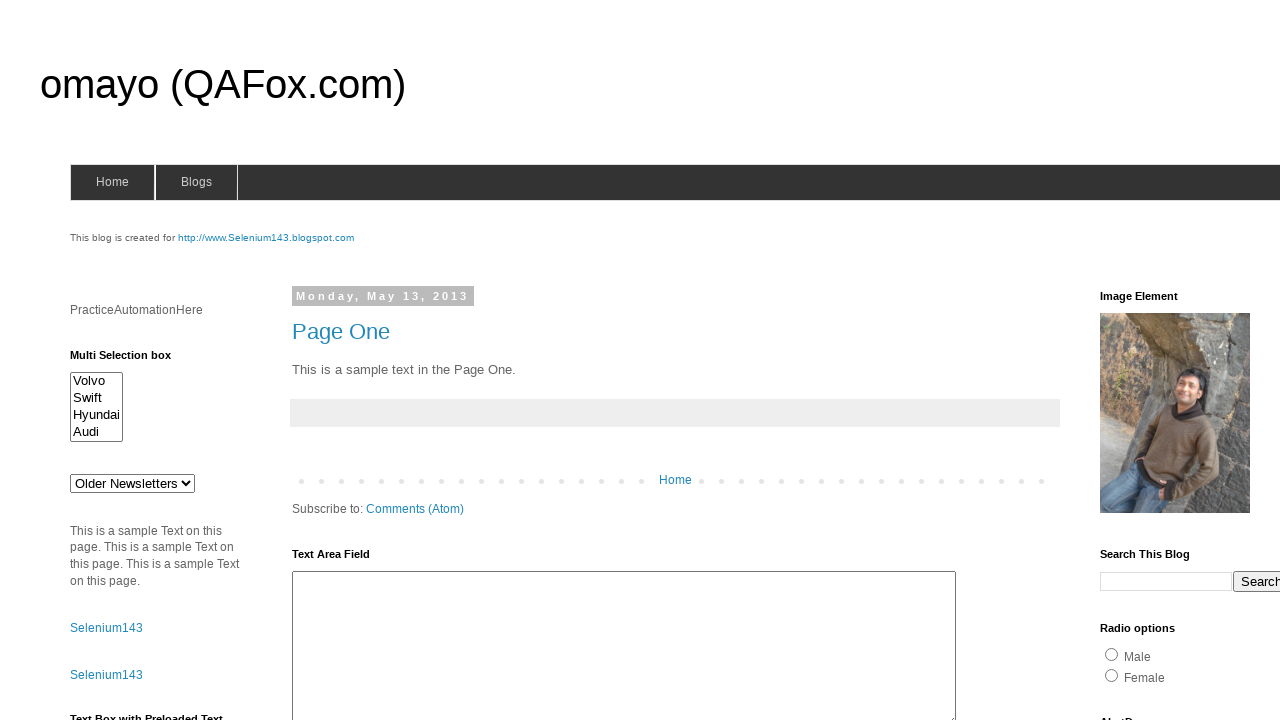

Clicked unselected radio button 'blue' at (1200, 361) on input[name='color'] >> nth=1
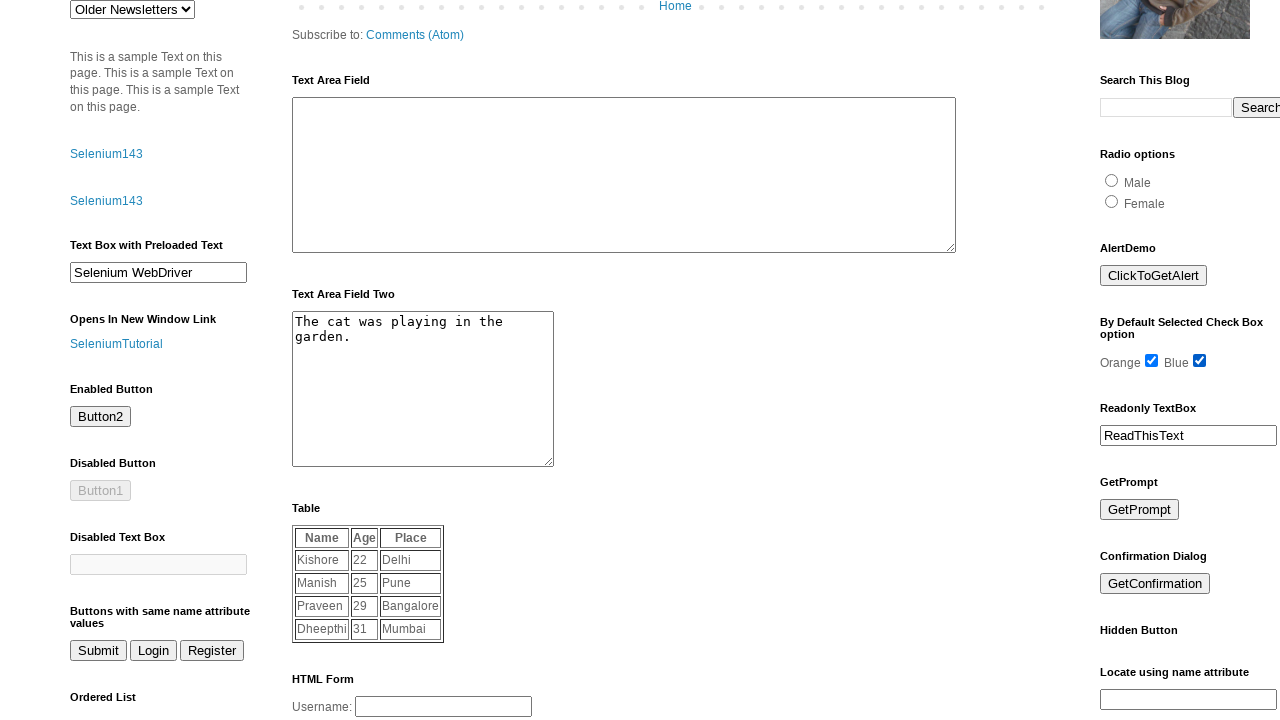

Retrieved page content
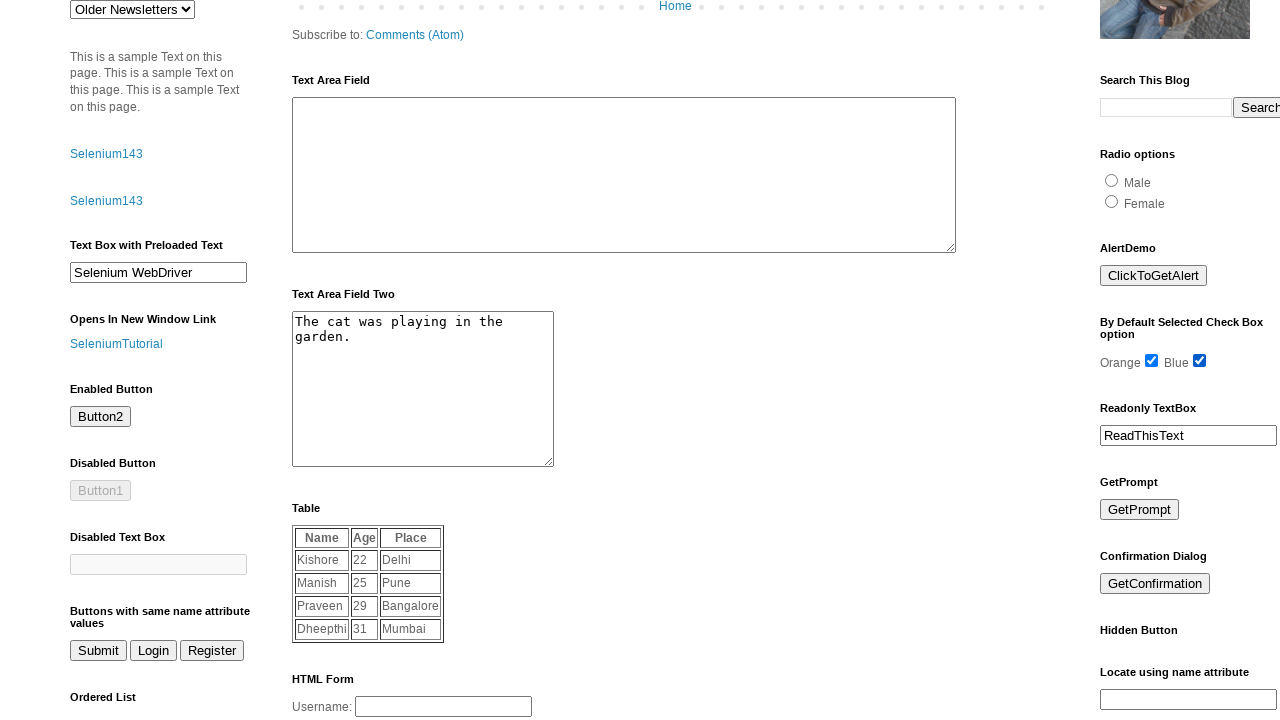

Page contains 'PracticeAutomationHere': True
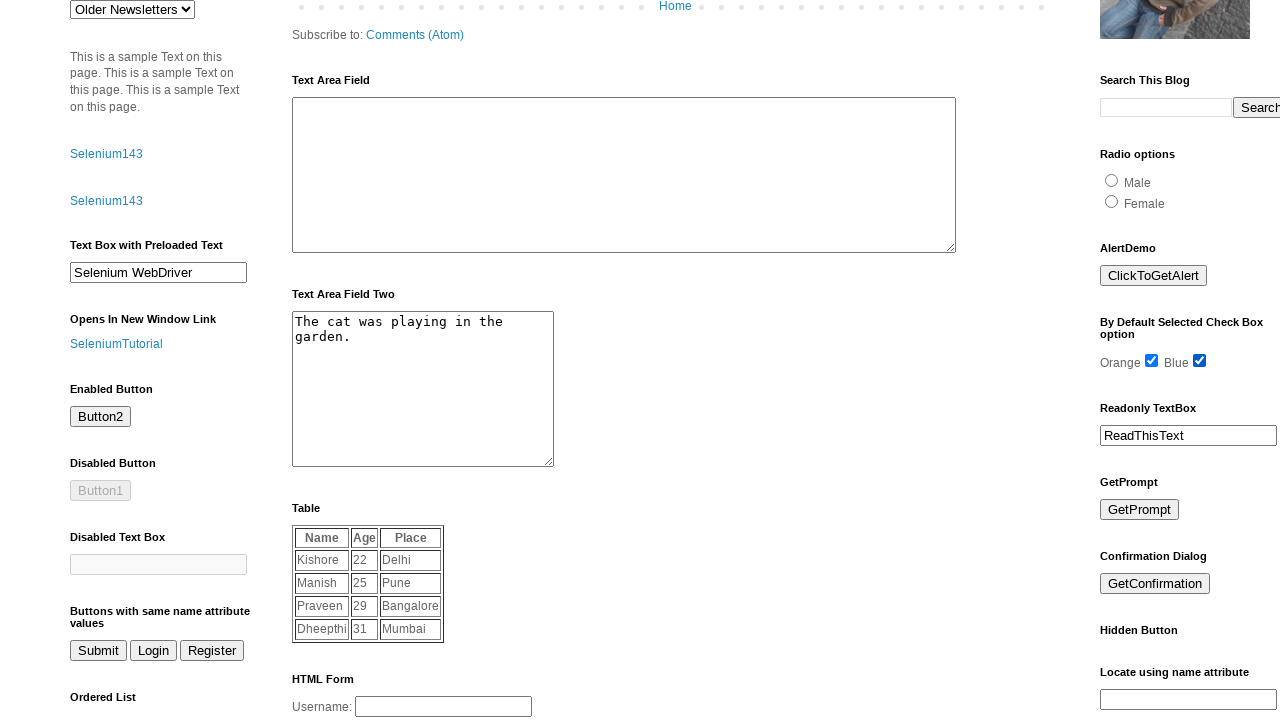

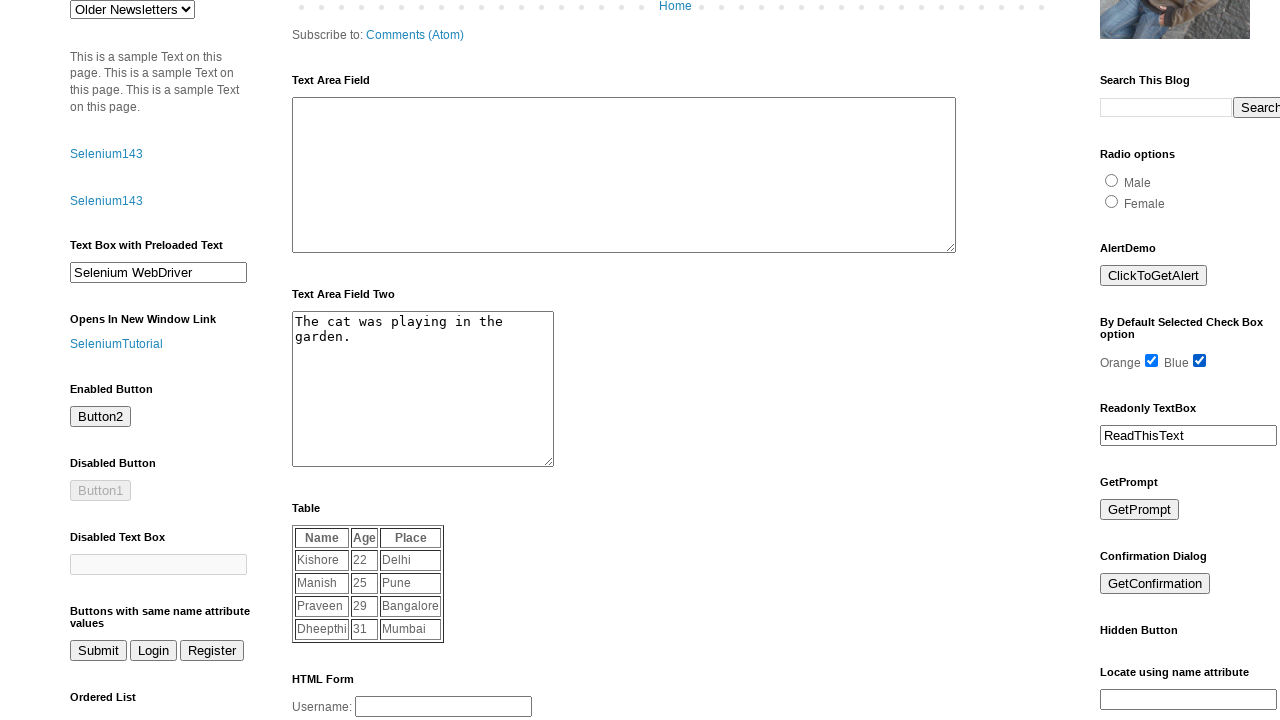